Tests opting out of A/B tests by adding an Optimizely opt-out cookie after visiting the page, then refreshing to verify the page shows "No A/B Test" heading.

Starting URL: http://the-internet.herokuapp.com/abtest

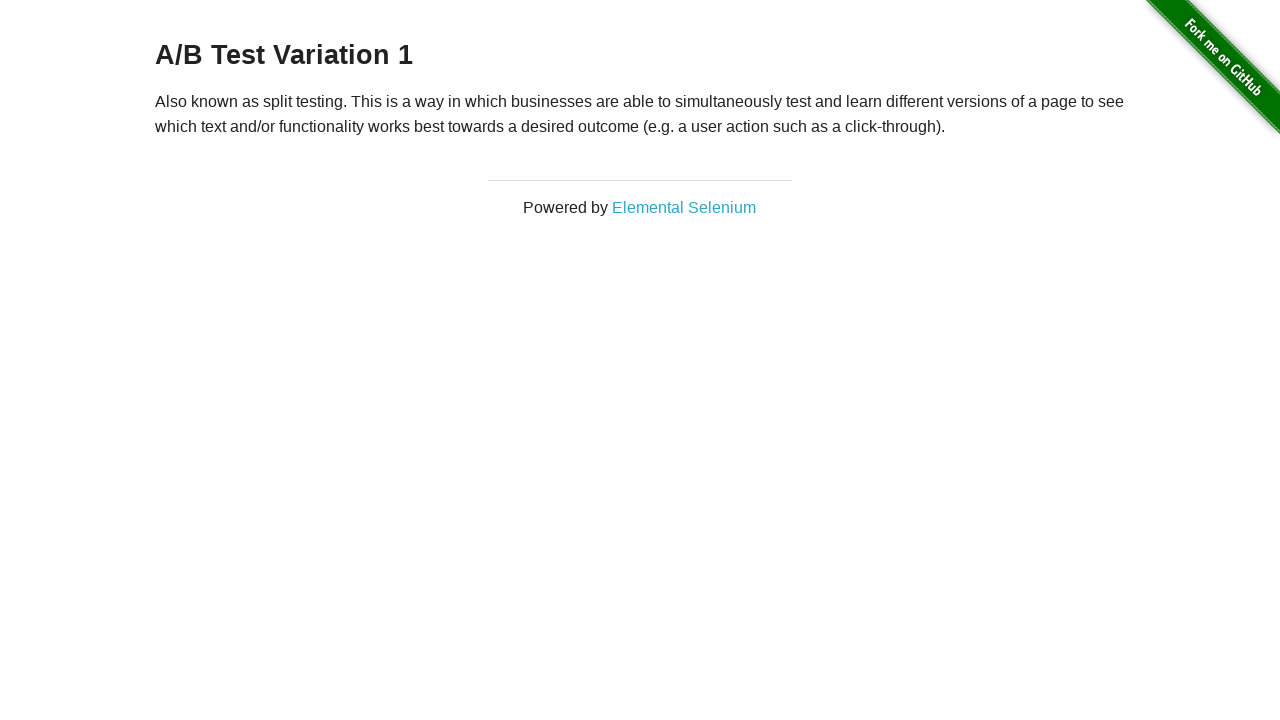

Located h3 heading and retrieved initial text content
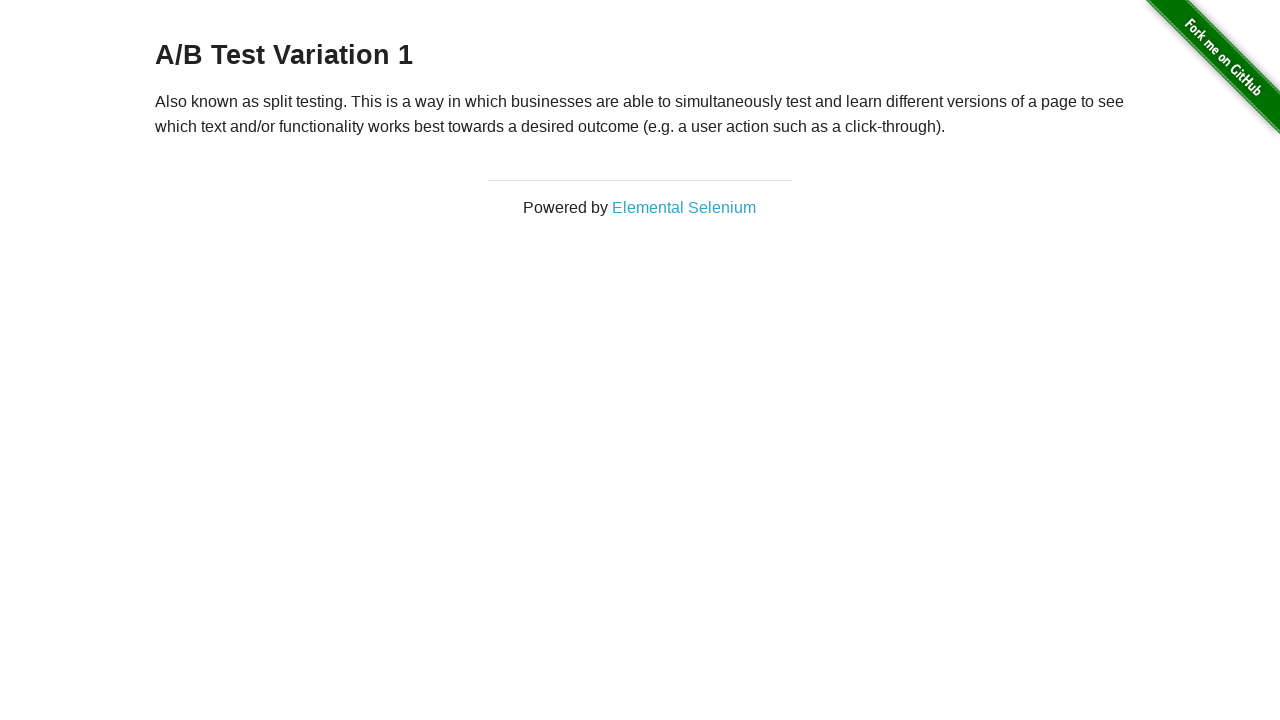

Verified heading starts with 'A/B Test'
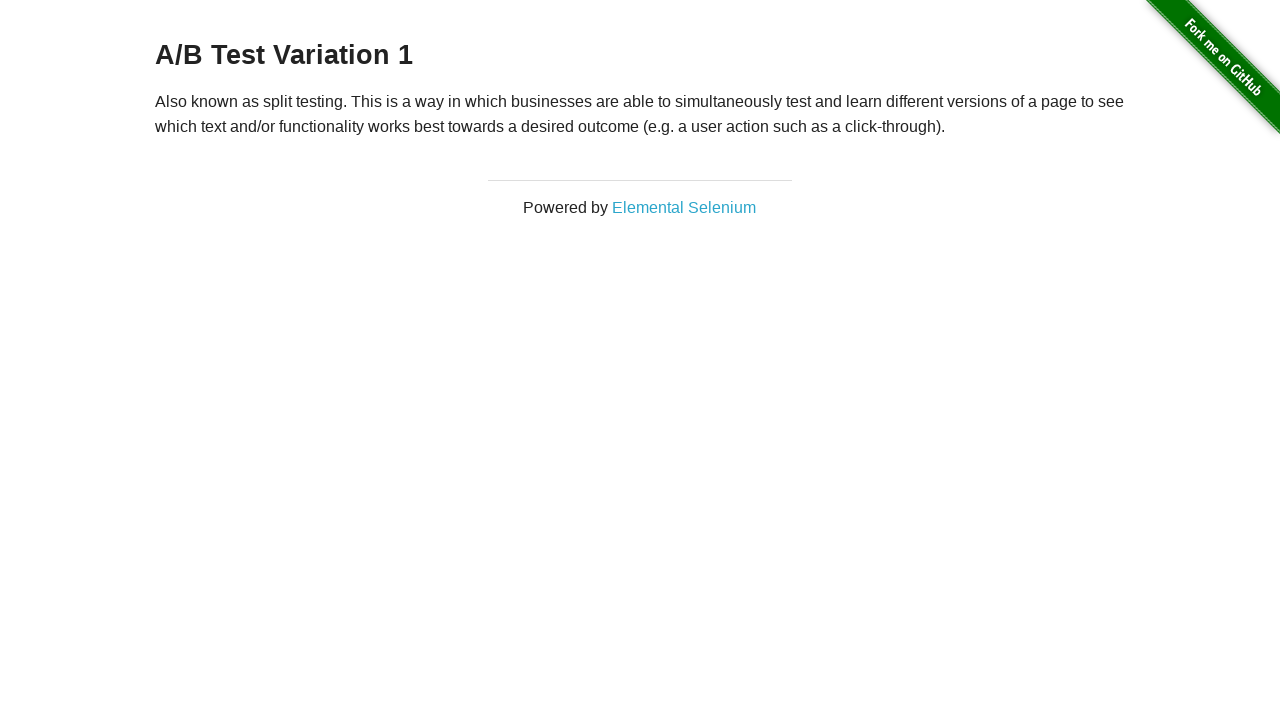

Added Optimizely opt-out cookie to browser context
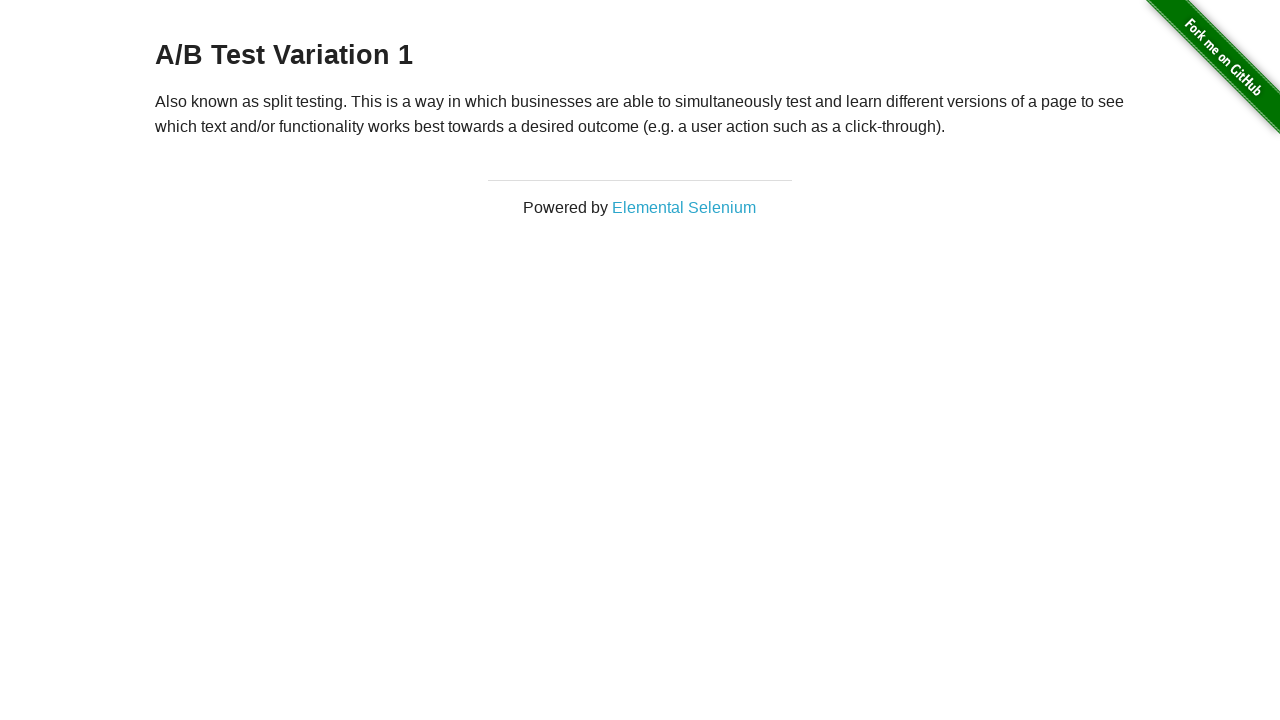

Refreshed the page after adding opt-out cookie
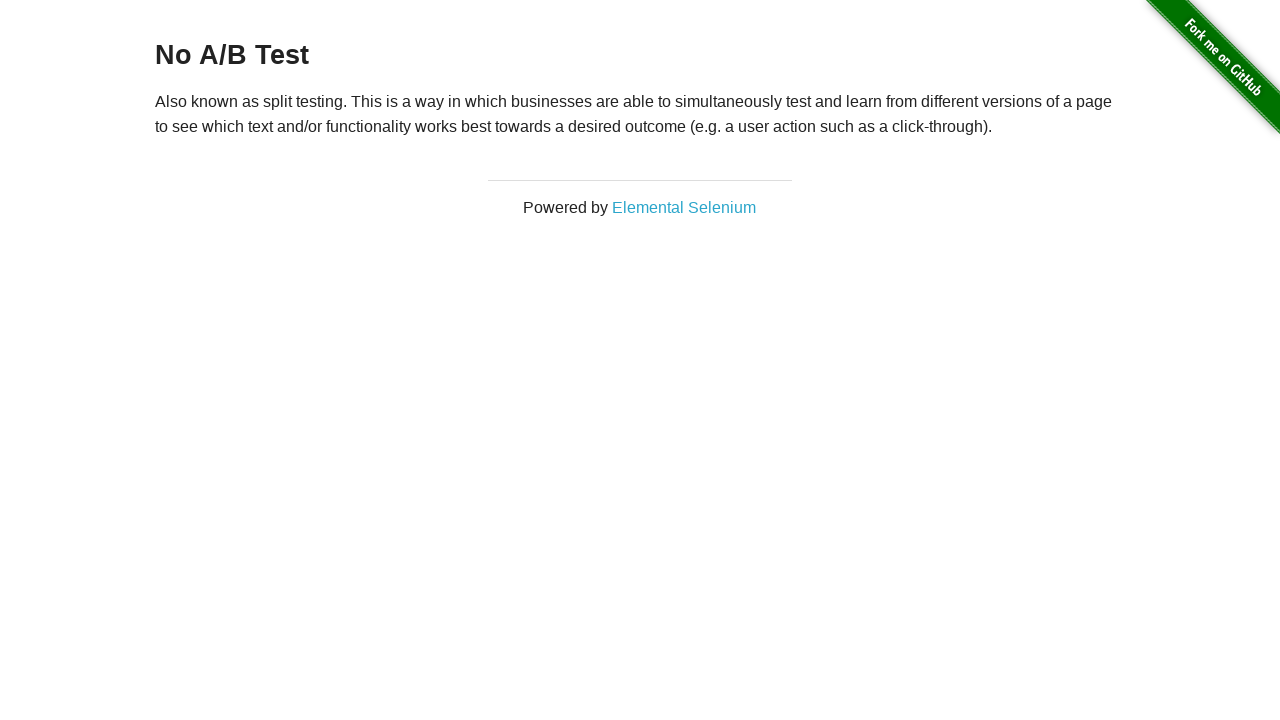

Retrieved h3 heading text content after page refresh
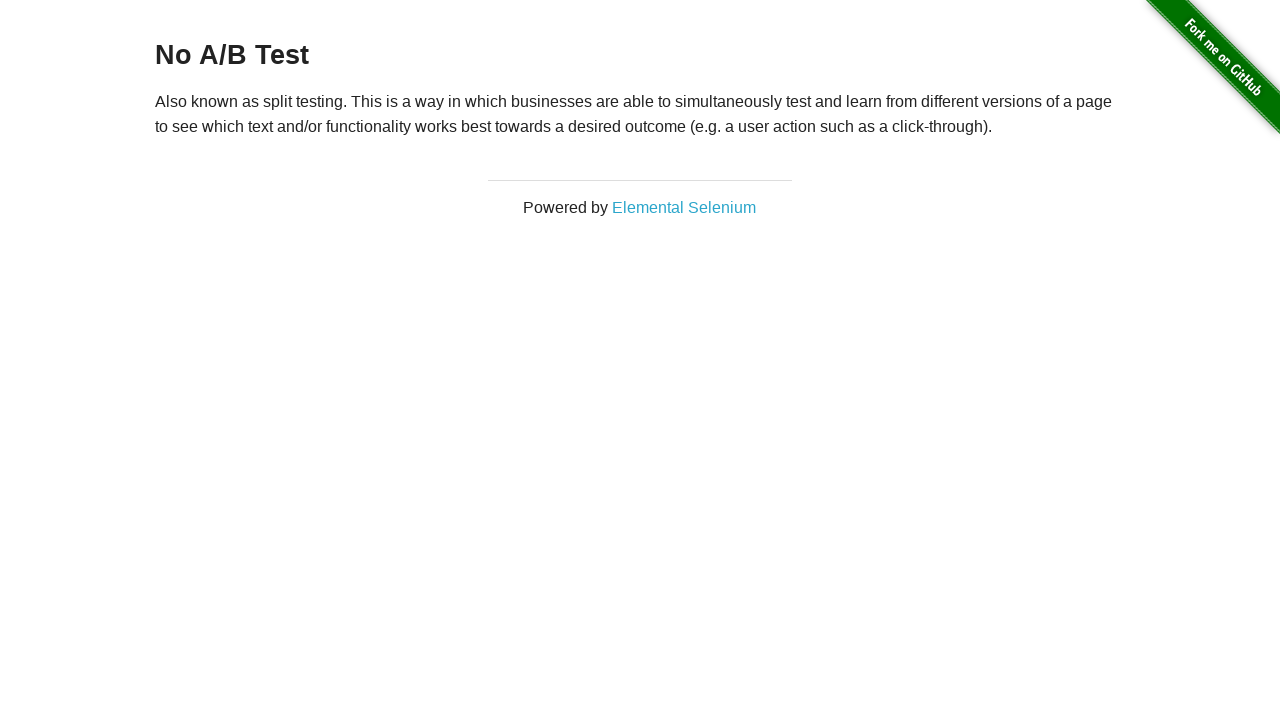

Verified heading starts with 'No A/B Test' - opt-out successful
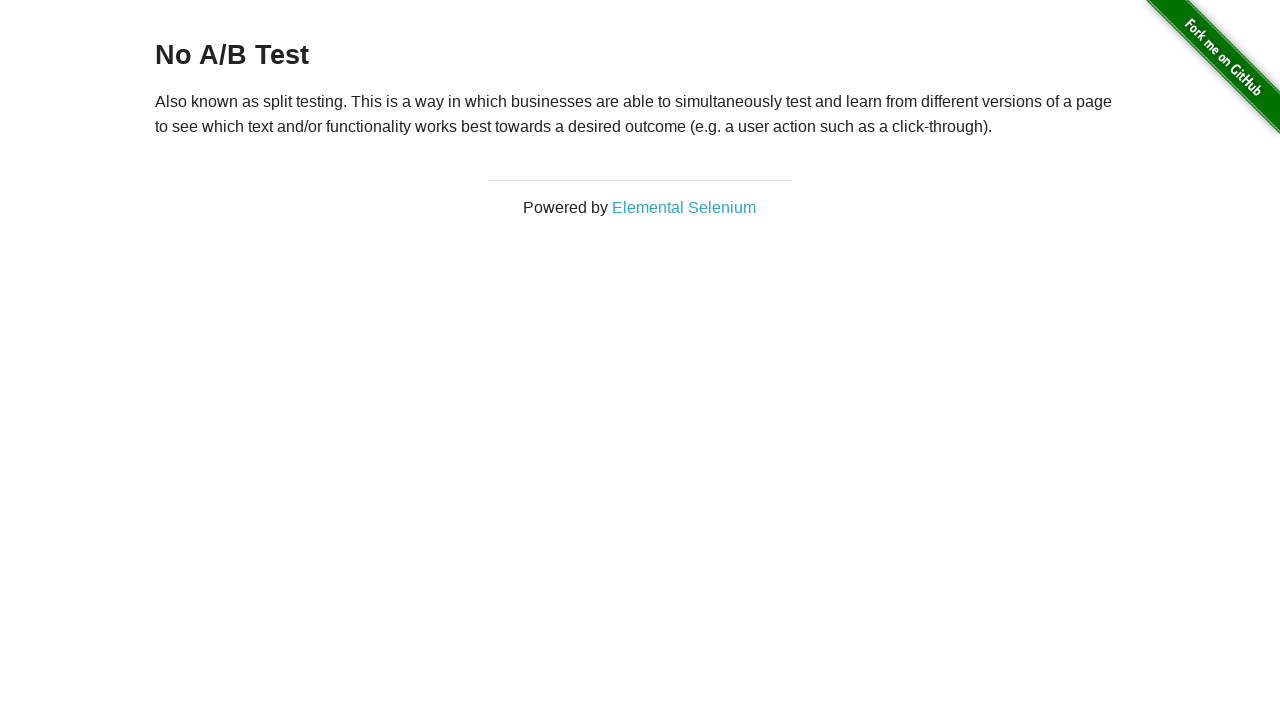

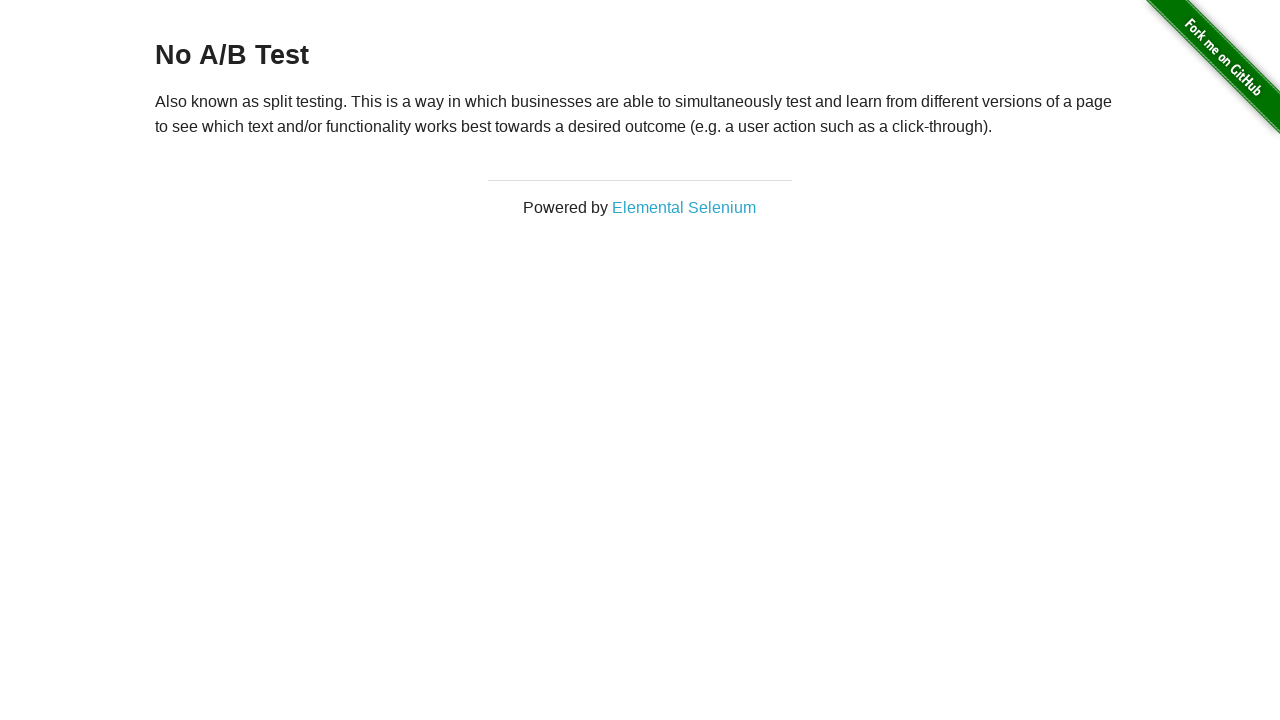